Tests navigating to a job search results page and clicking on a job listing to view its details, verifying the job details page loads with section headers.

Starting URL: https://arbetsformedlingen.se/platsbanken/annonser?q=software%20engineer&page=1

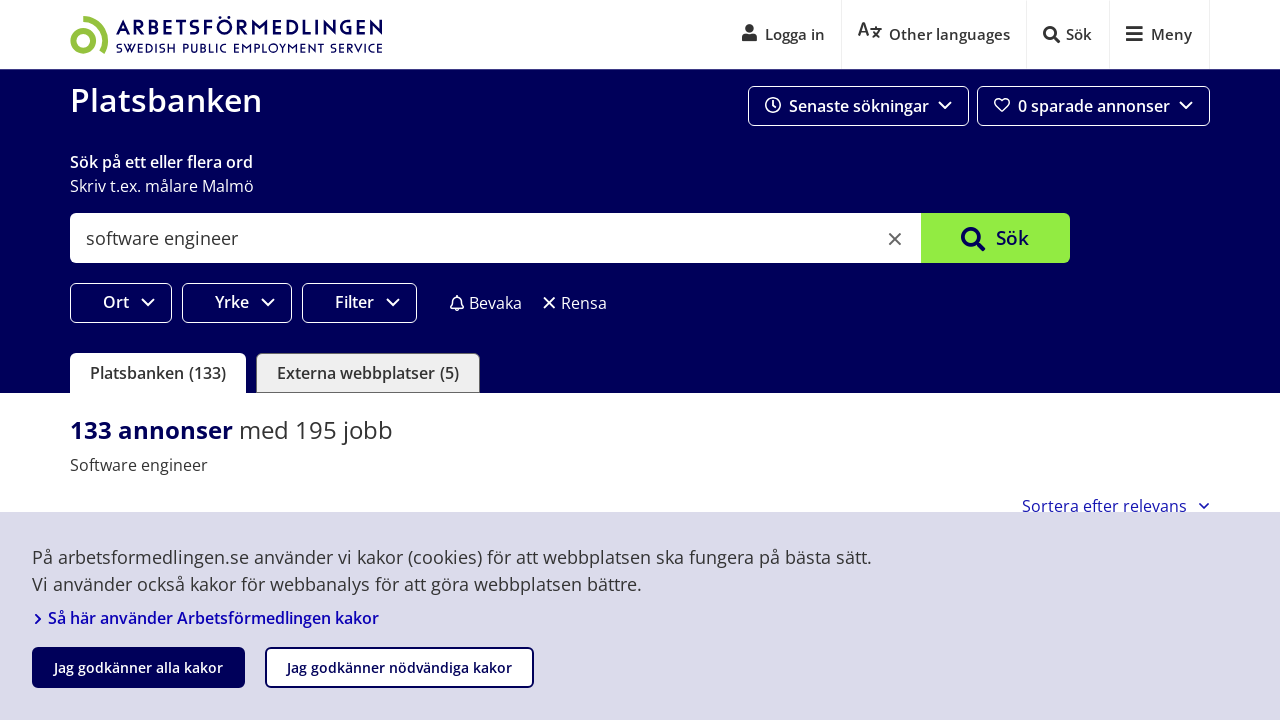

Waited for search results page to load
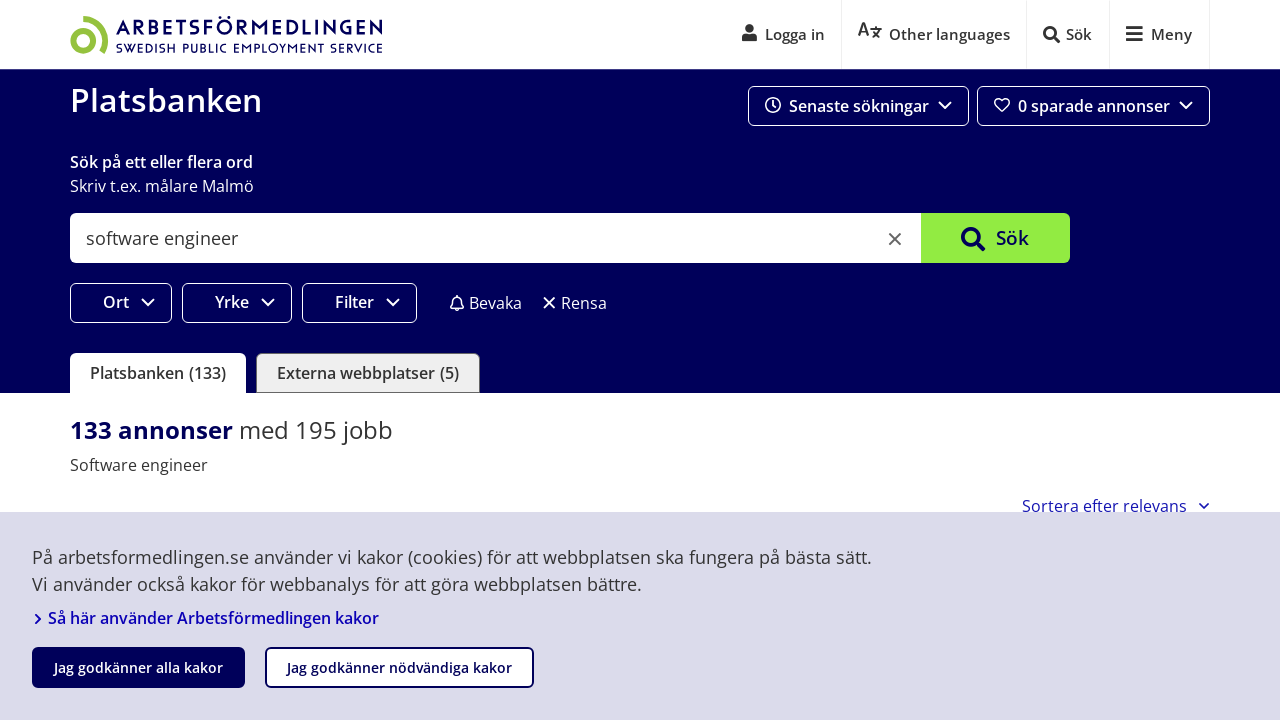

Job listing links loaded on search results page
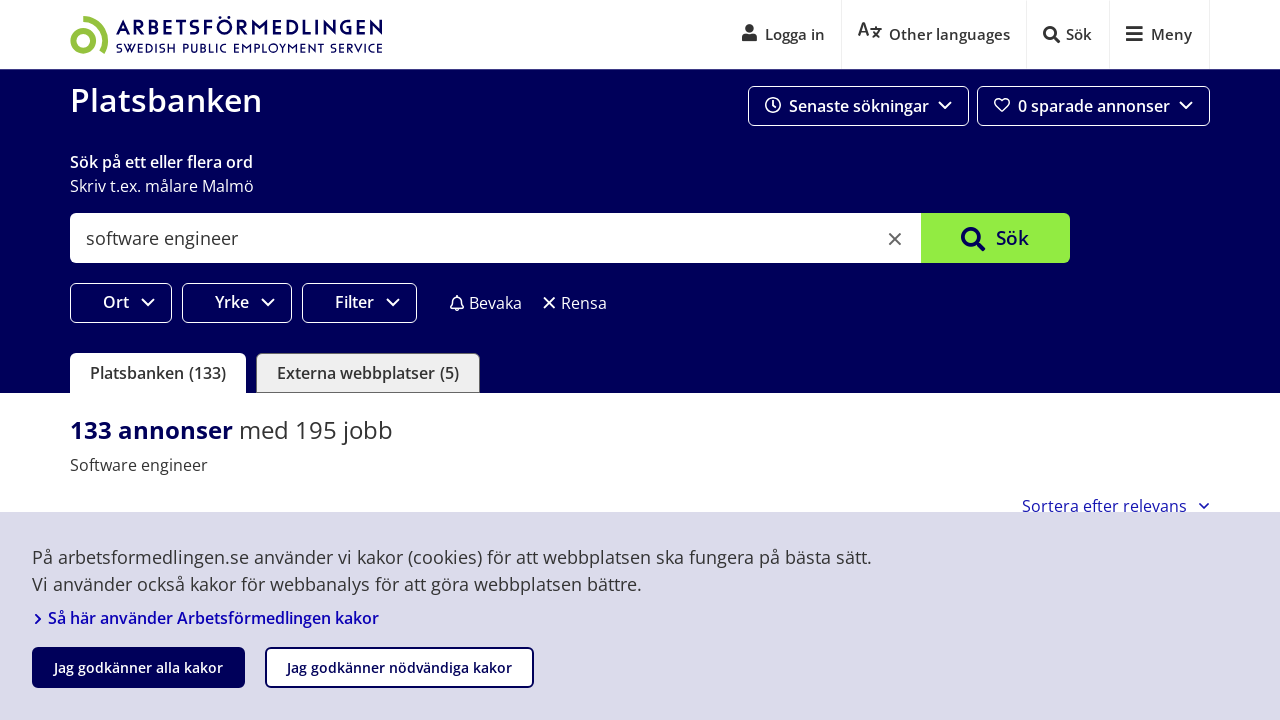

Clicked on first job listing to view details at (406, 360) on h3 a >> nth=0
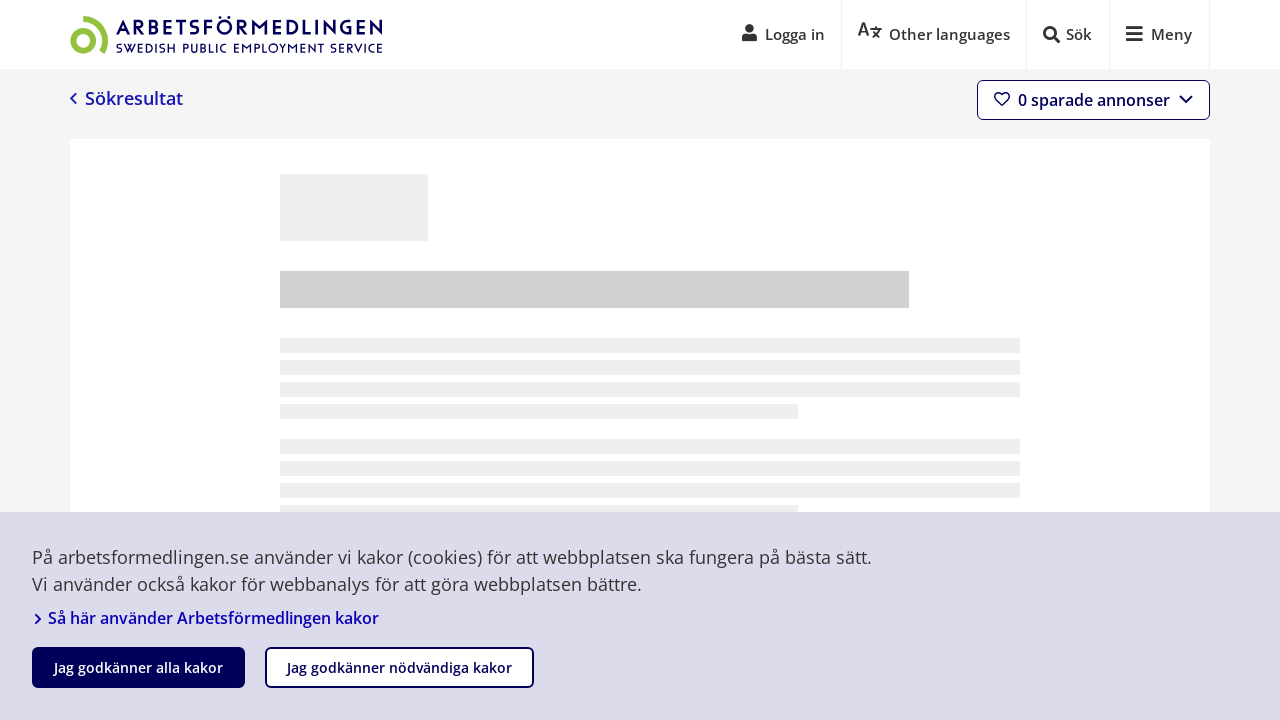

Job details page loaded
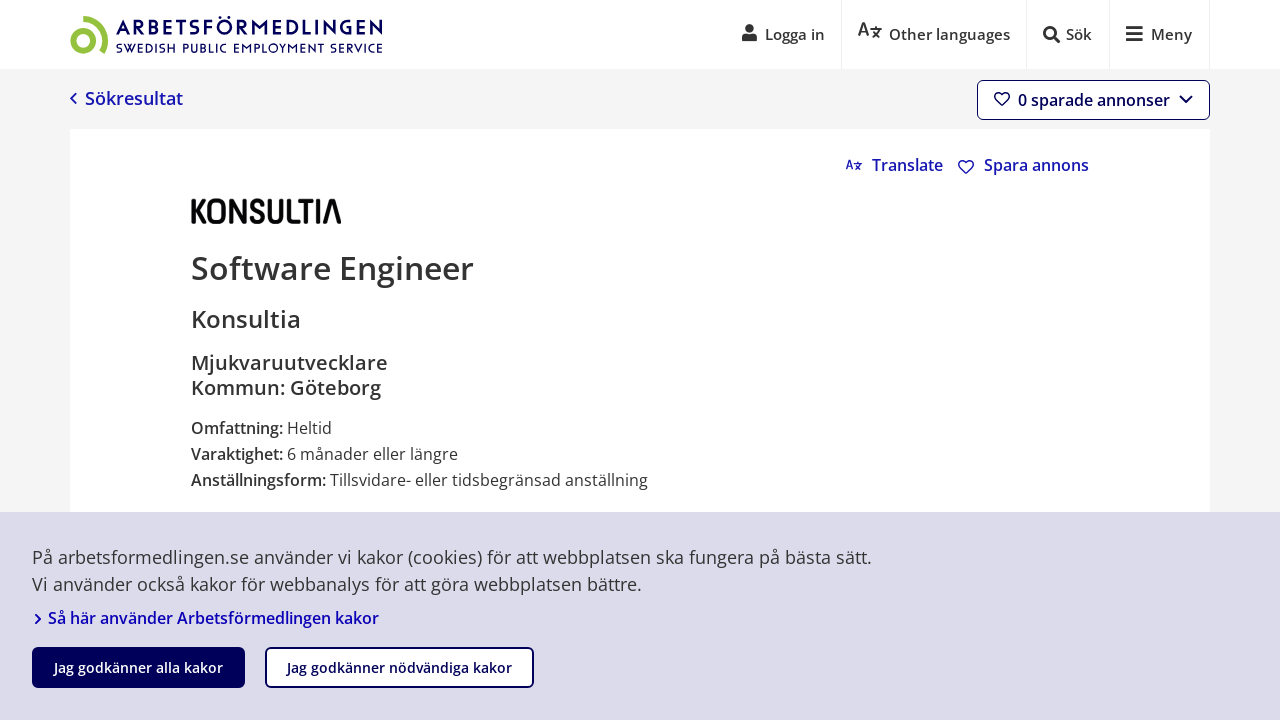

Section headers loaded on job details page
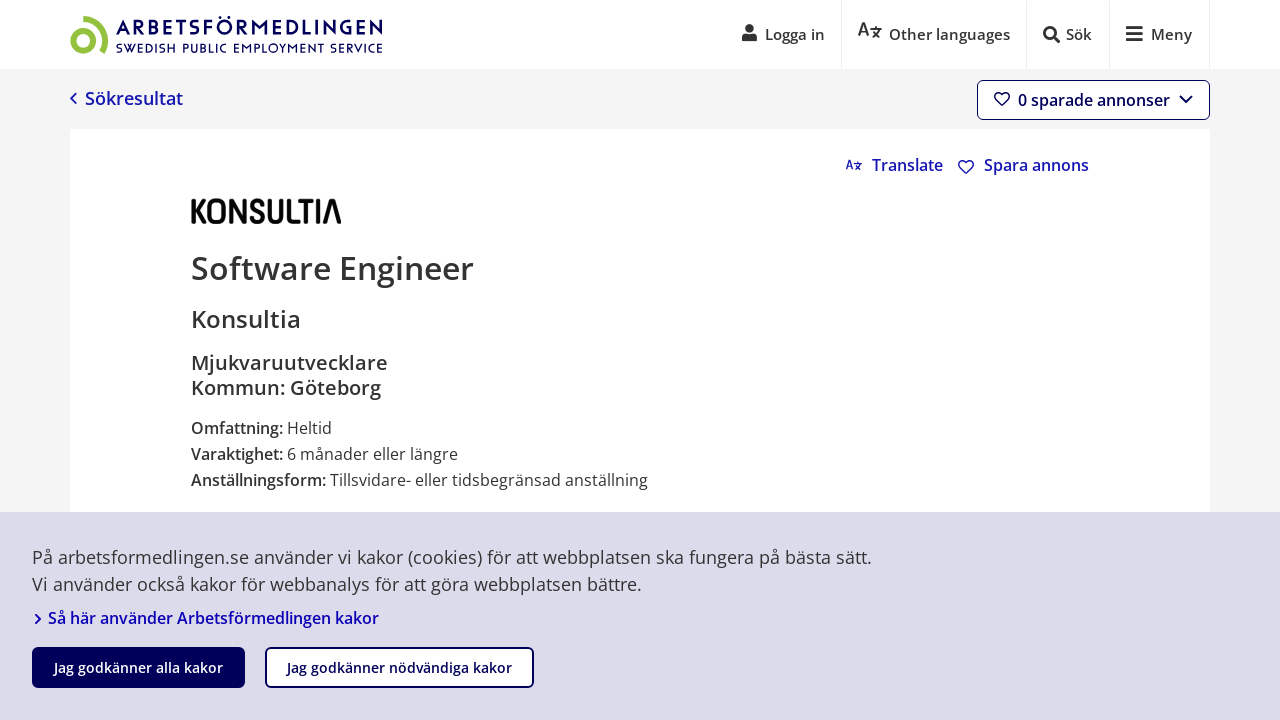

Verified that job details headers are present
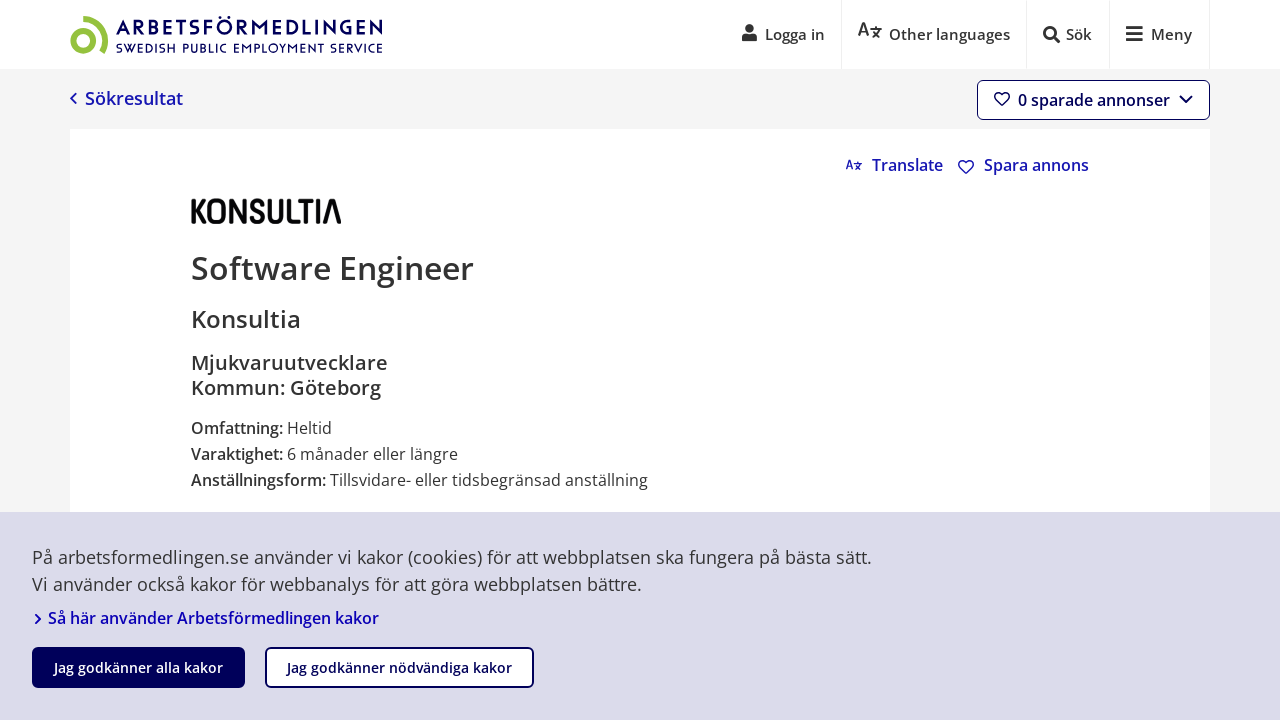

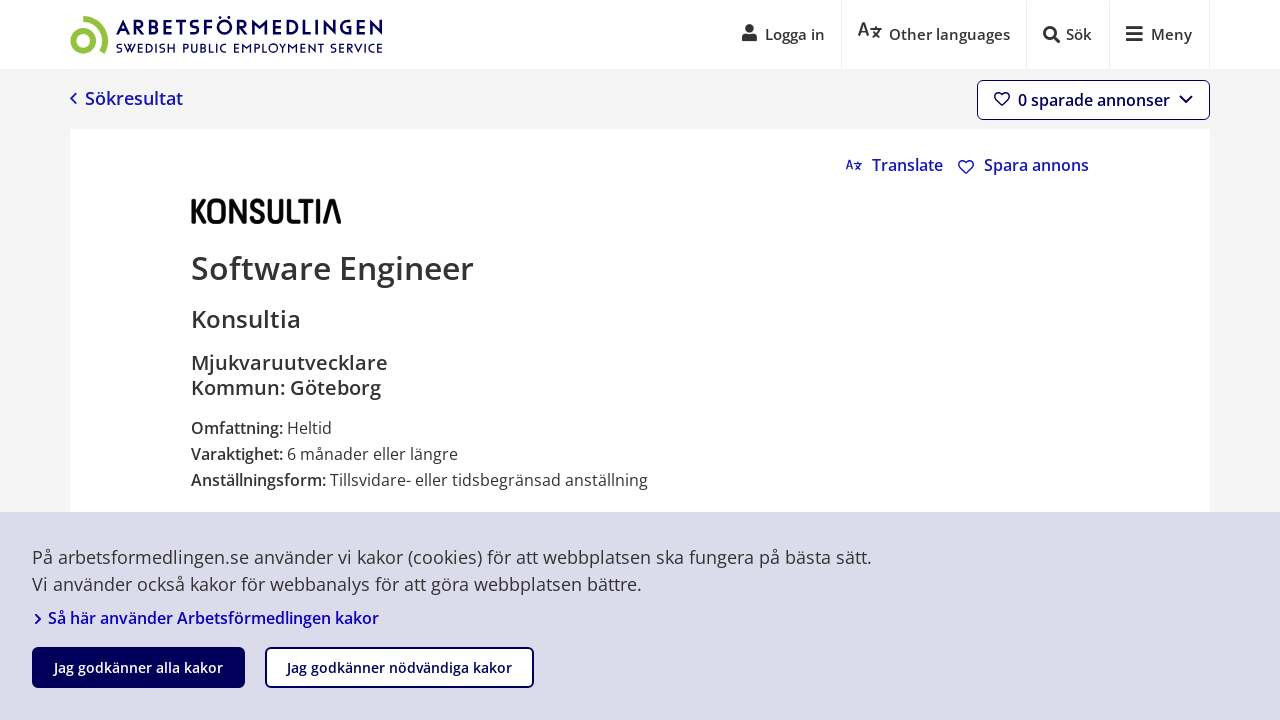